Navigates to DemoQA homepage and clicks on the "Book Store Application" card from the list of tool categories

Starting URL: https://demoqa.com/

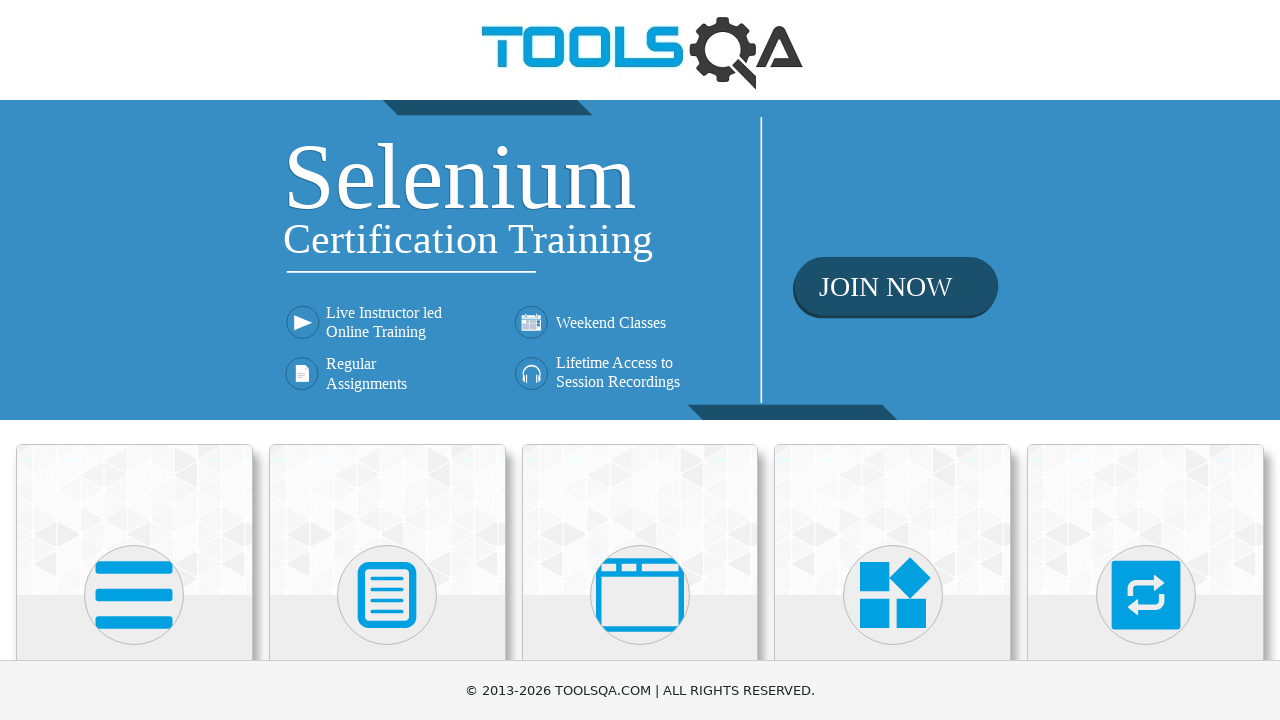

Navigated to DemoQA homepage
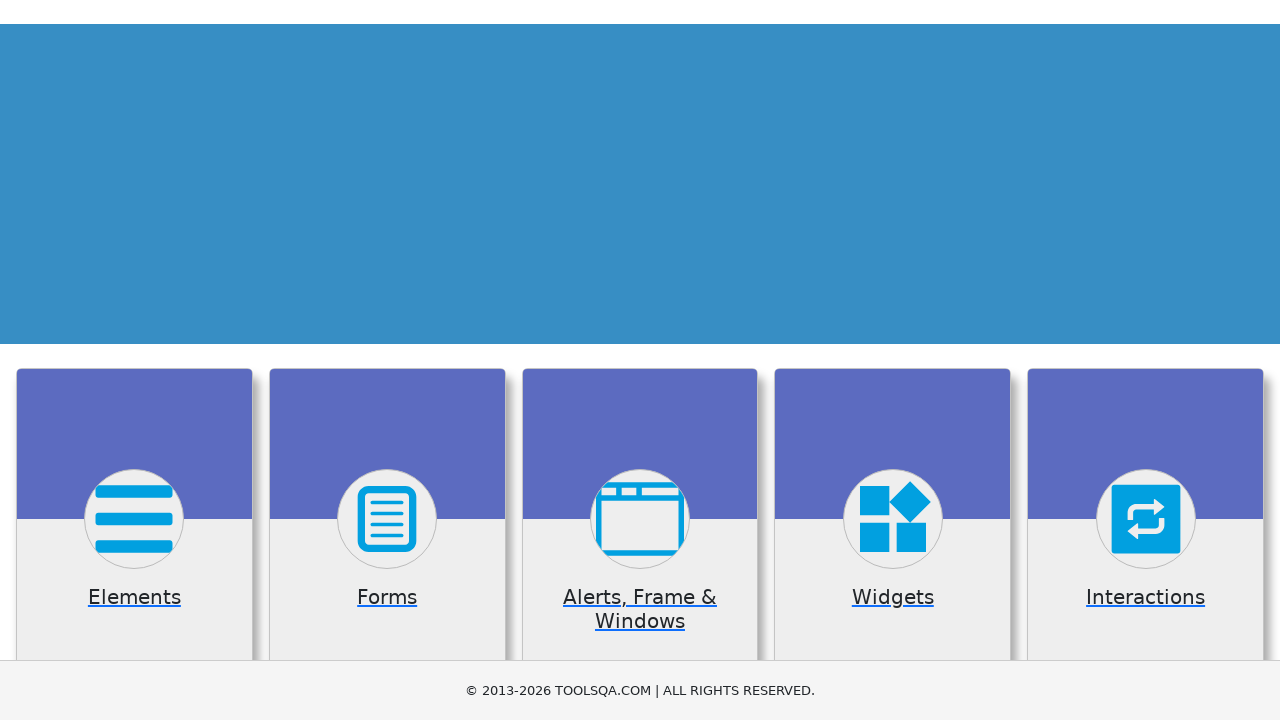

Tool category cards loaded
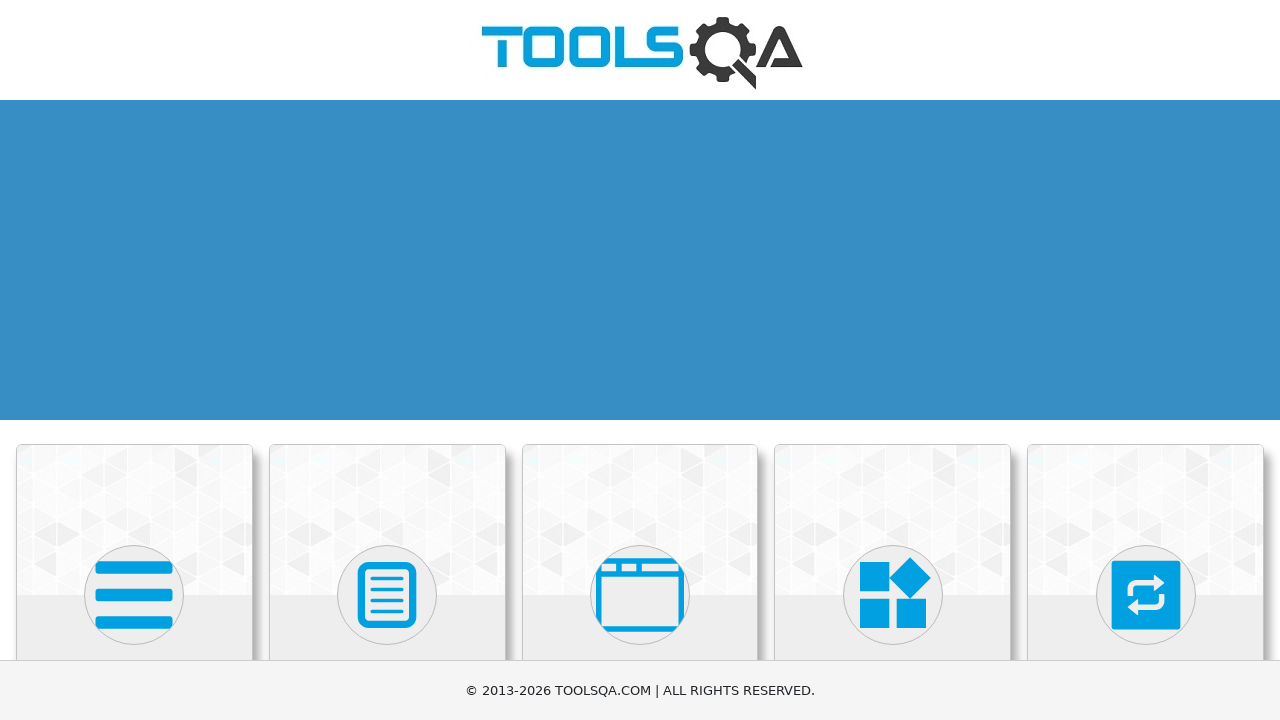

Found 6 tool category cards
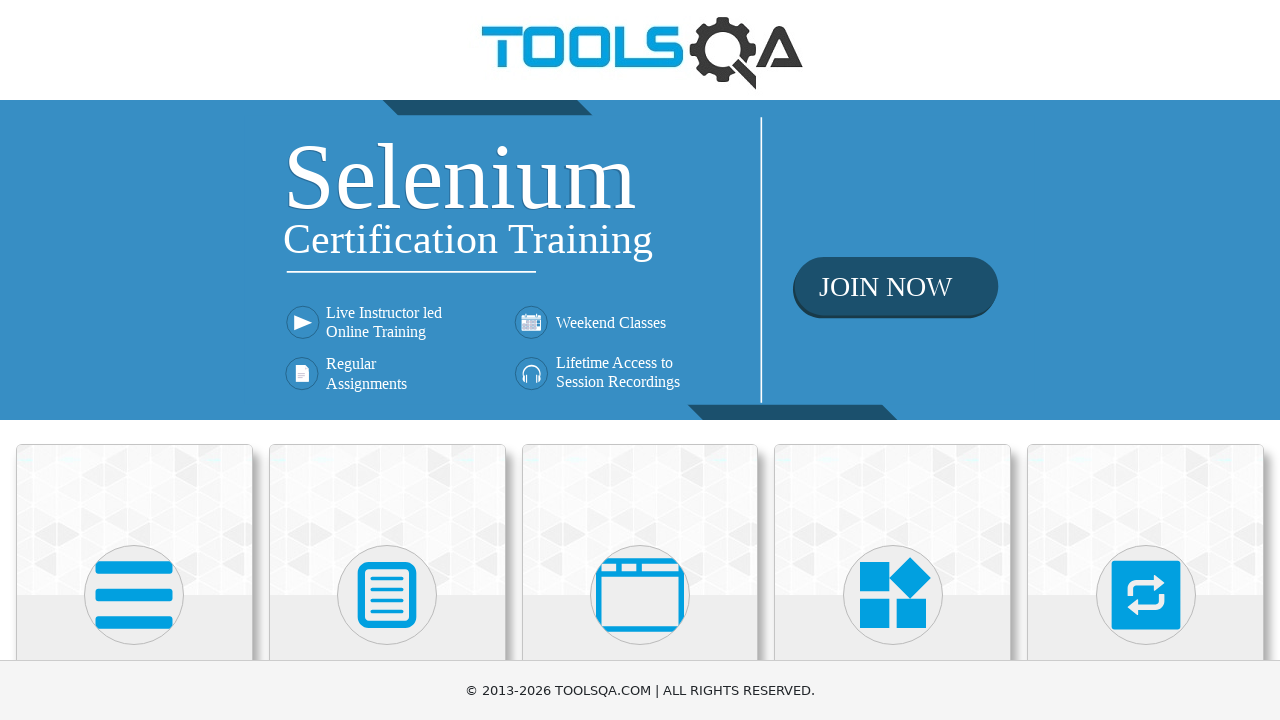

Clicked on 'Book Store Application' card at (134, 465) on .card-body >> nth=5
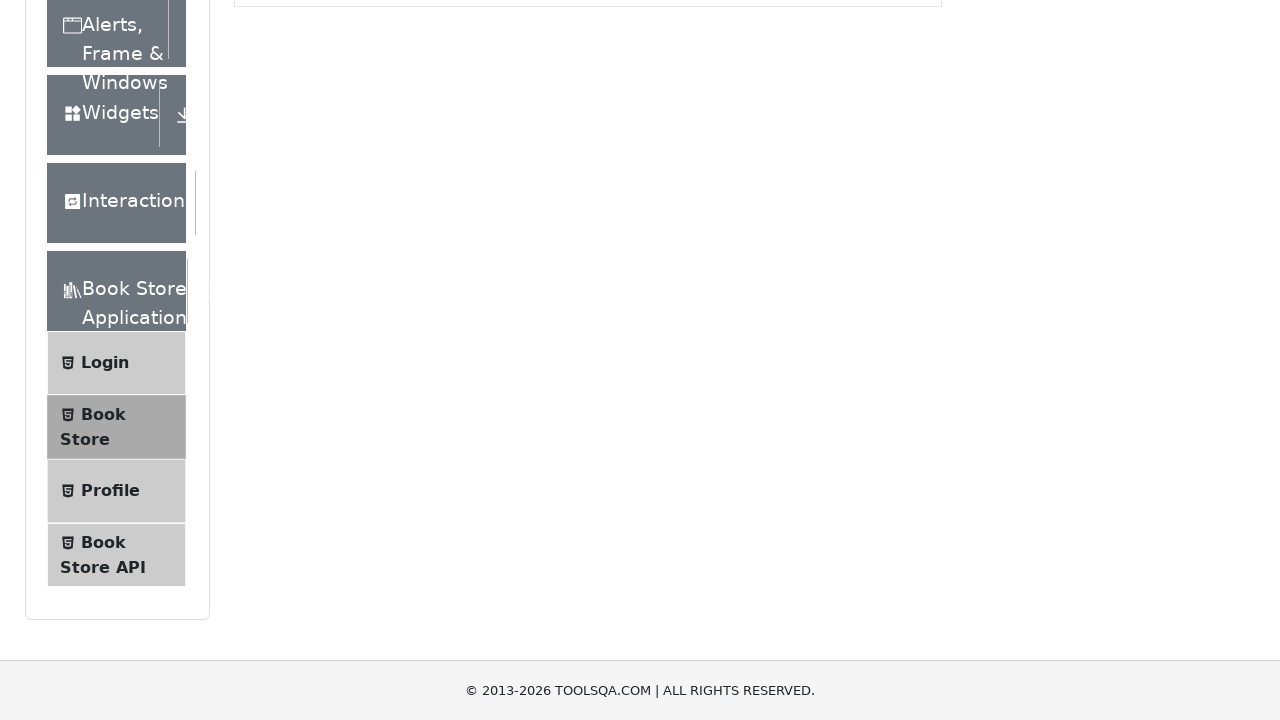

Book Store Application page loaded
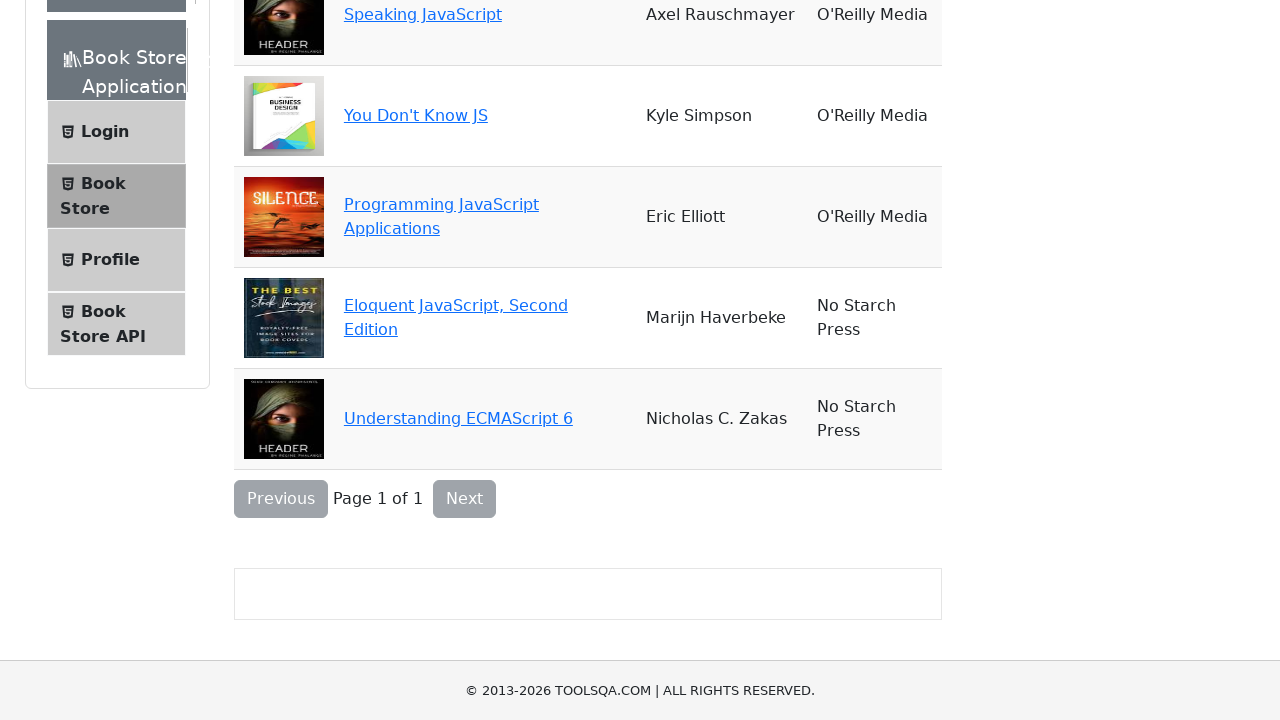

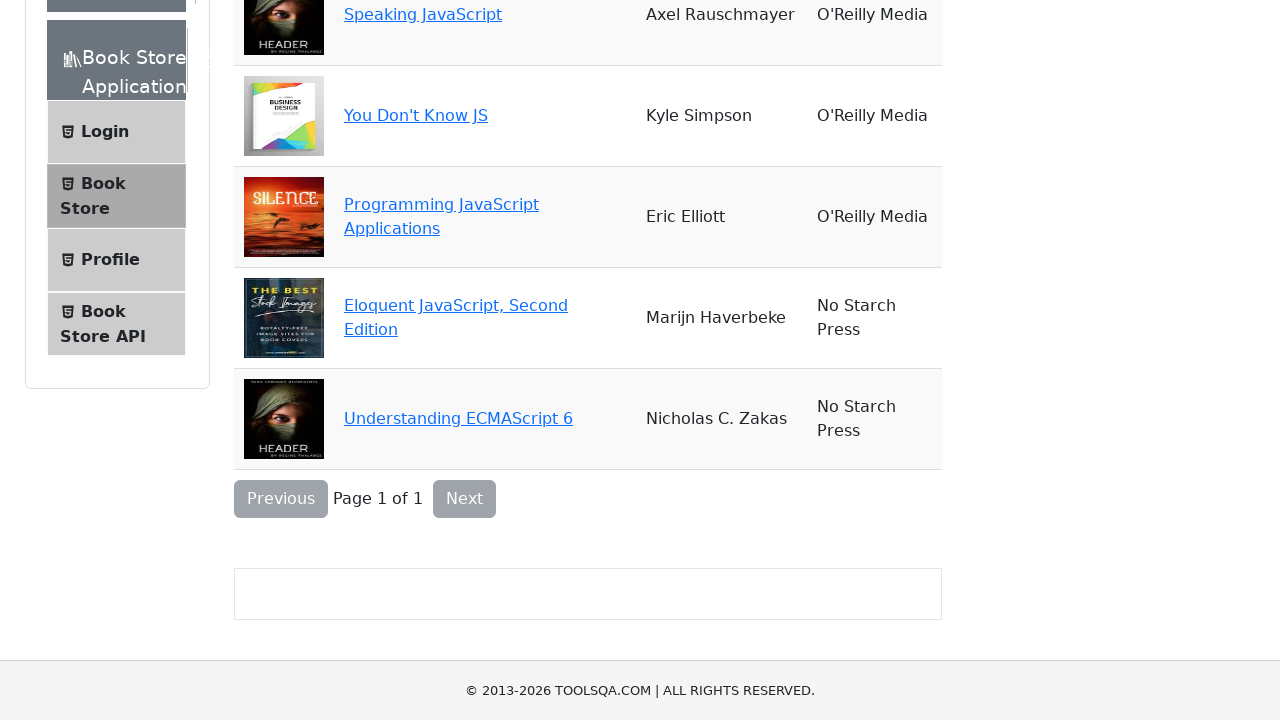